Tests the demo banking application by clicking the customer login button, selecting a demo user (Harry Potter) from a dropdown, and submitting the selection to log in as that demo user.

Starting URL: https://www.globalsqa.com/angularJs-protractor/BankingProject/

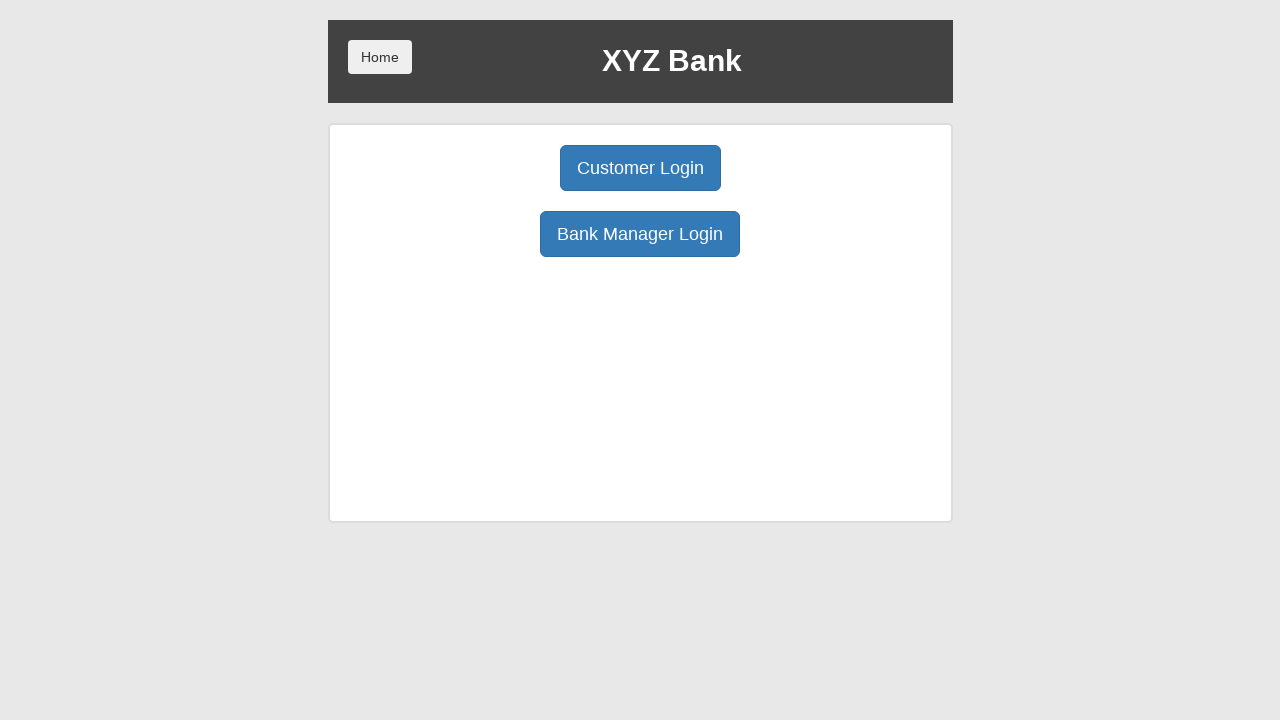

Clicked the Customer Login button at (640, 168) on .center:nth-child(1) > .btn
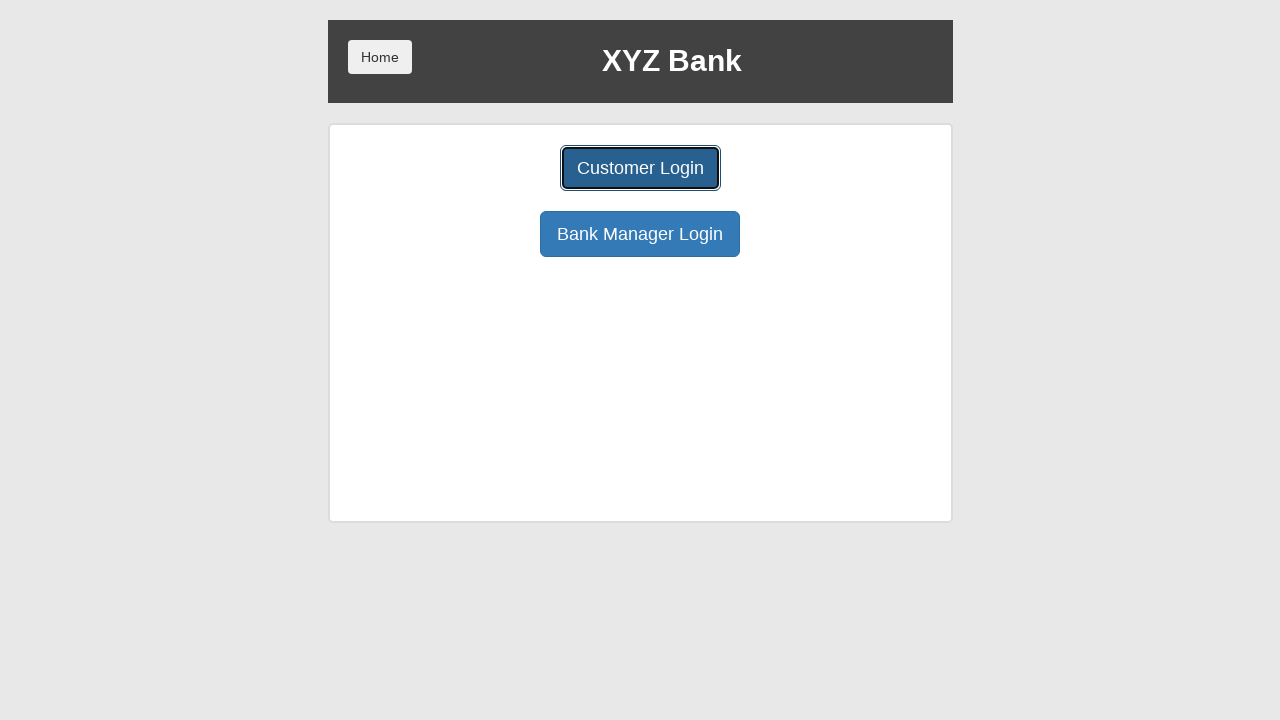

Clicked on the user select dropdown at (640, 187) on #userSelect
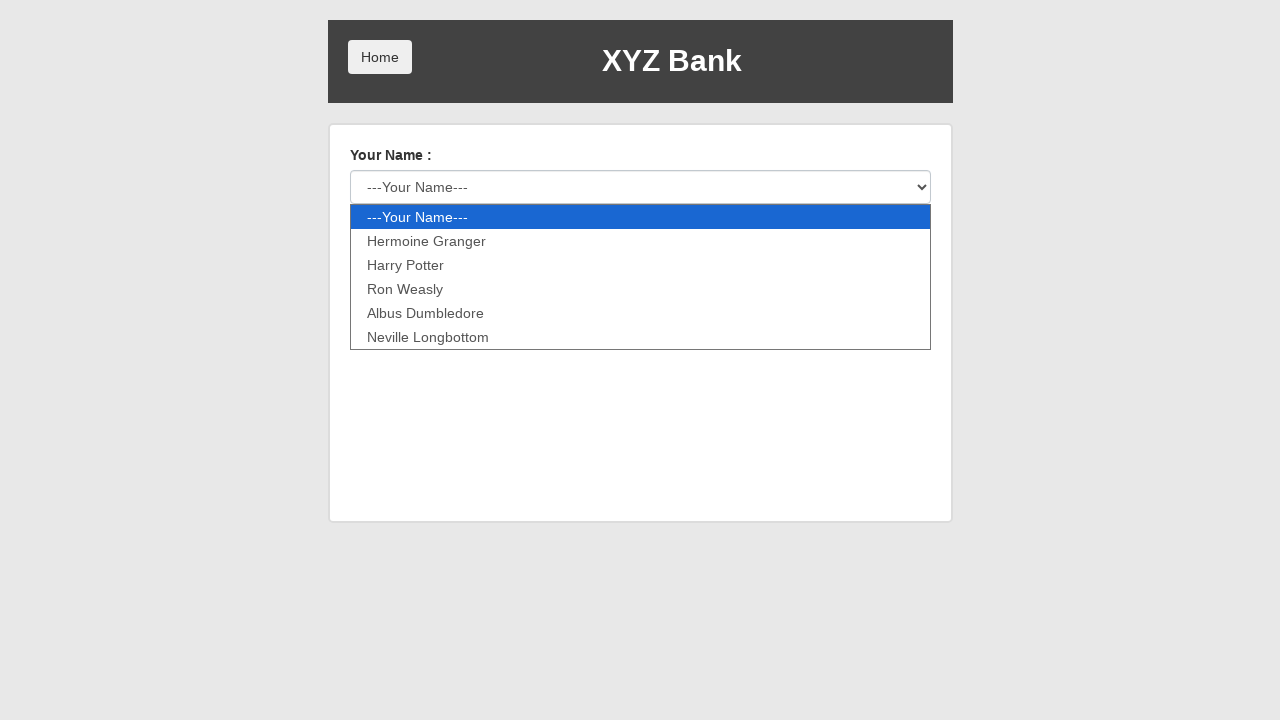

Selected 'Harry Potter' from the user dropdown on #userSelect
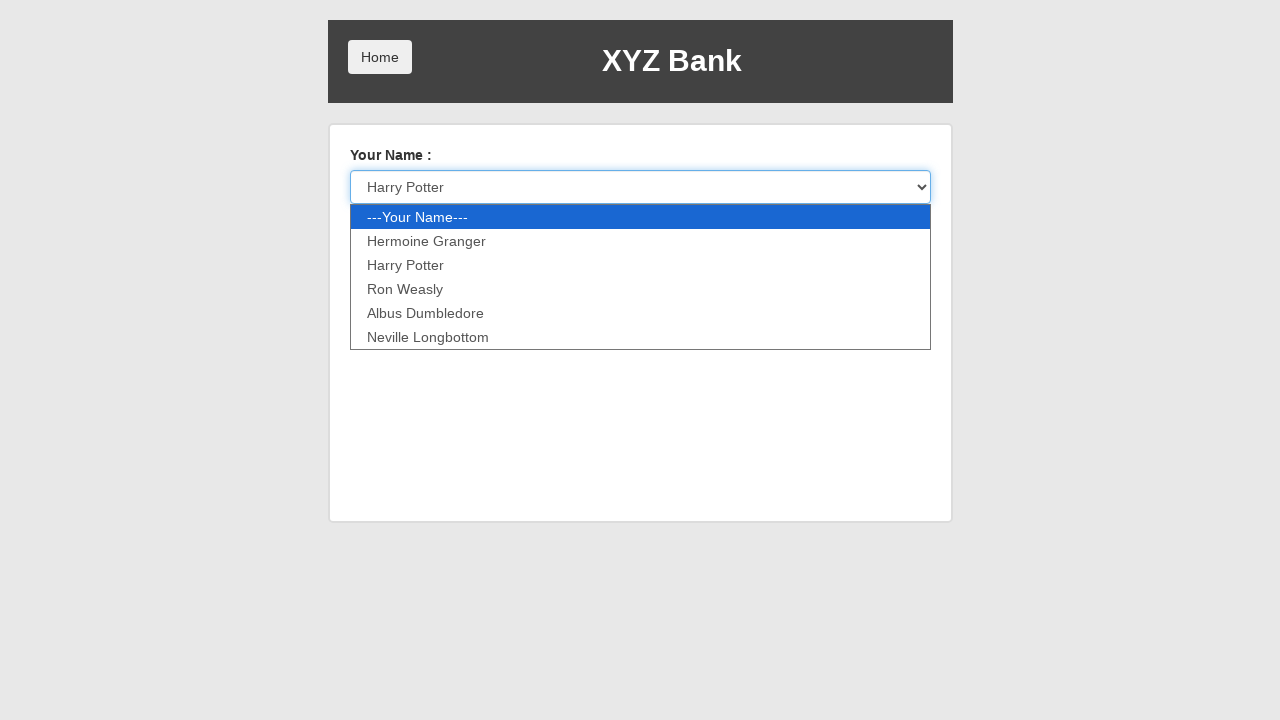

Clicked the Login button to proceed with Harry Potter account at (380, 236) on .btn-default
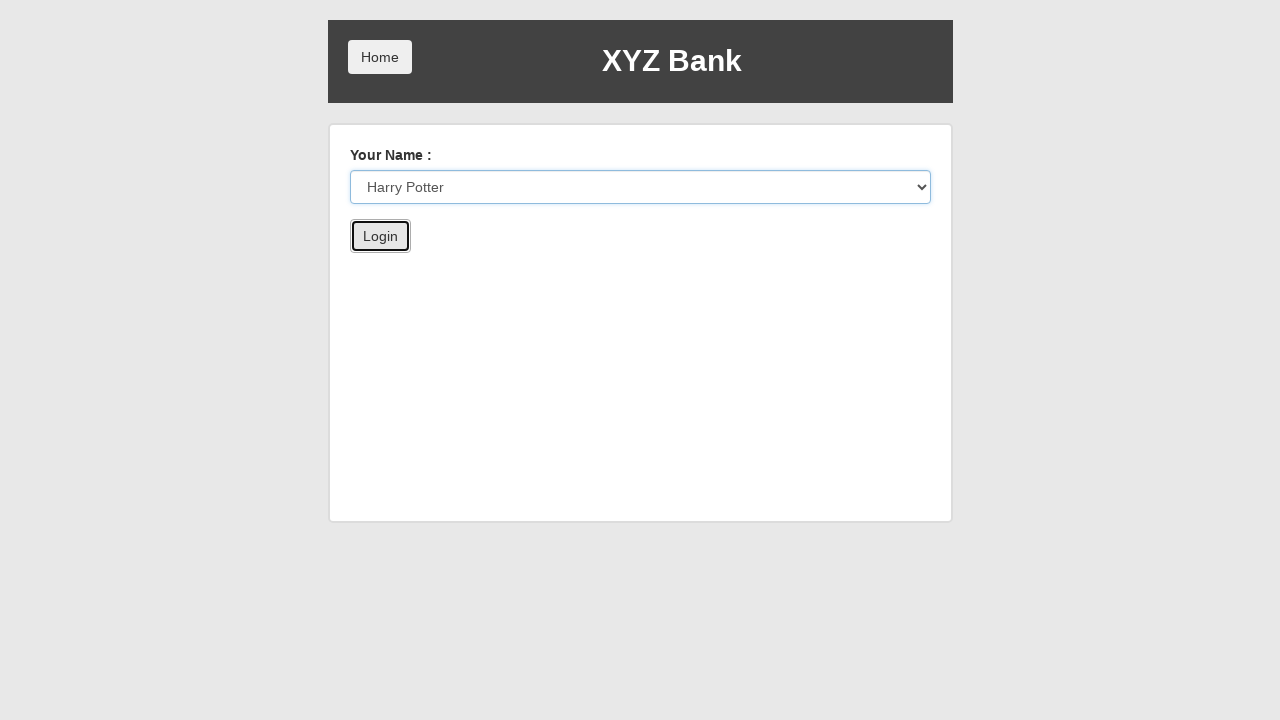

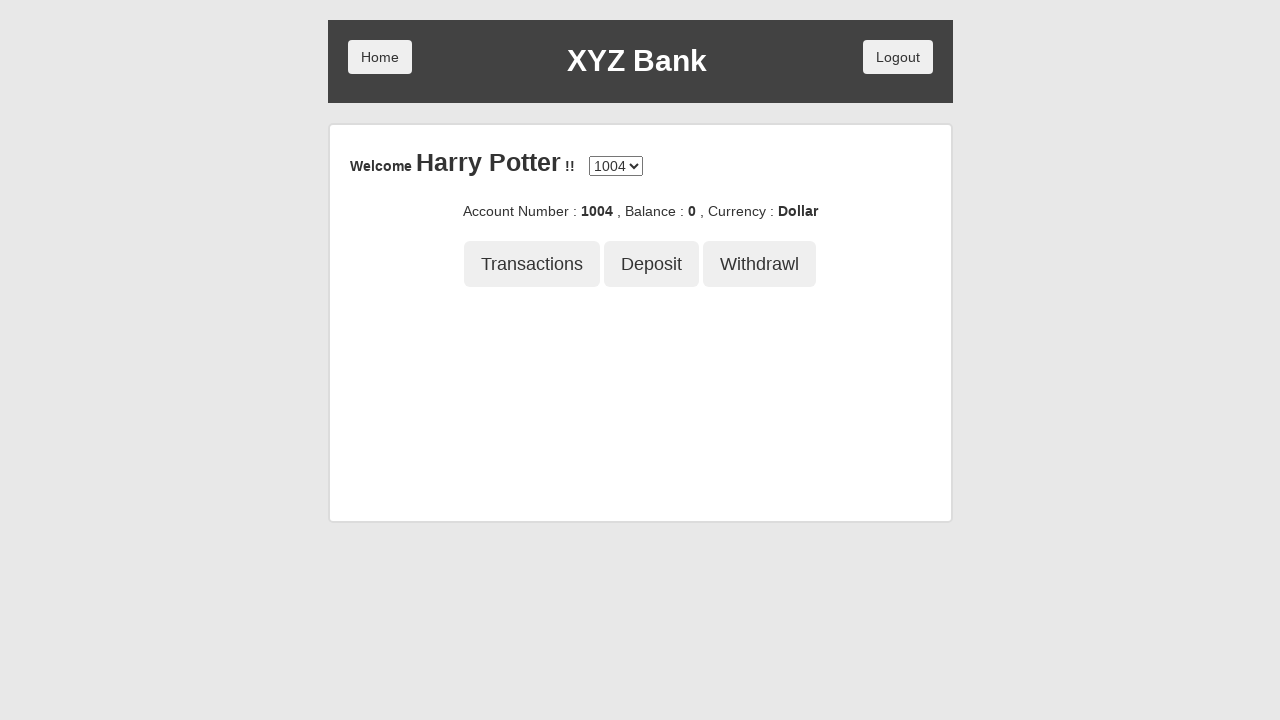